Fills out a practice registration form on demoqa.com including first name, last name, email, gender, mobile number, date of birth, subjects, hobbies, address, and state/city fields using keyboard navigation.

Starting URL: https://demoqa.com/automation-practice-form

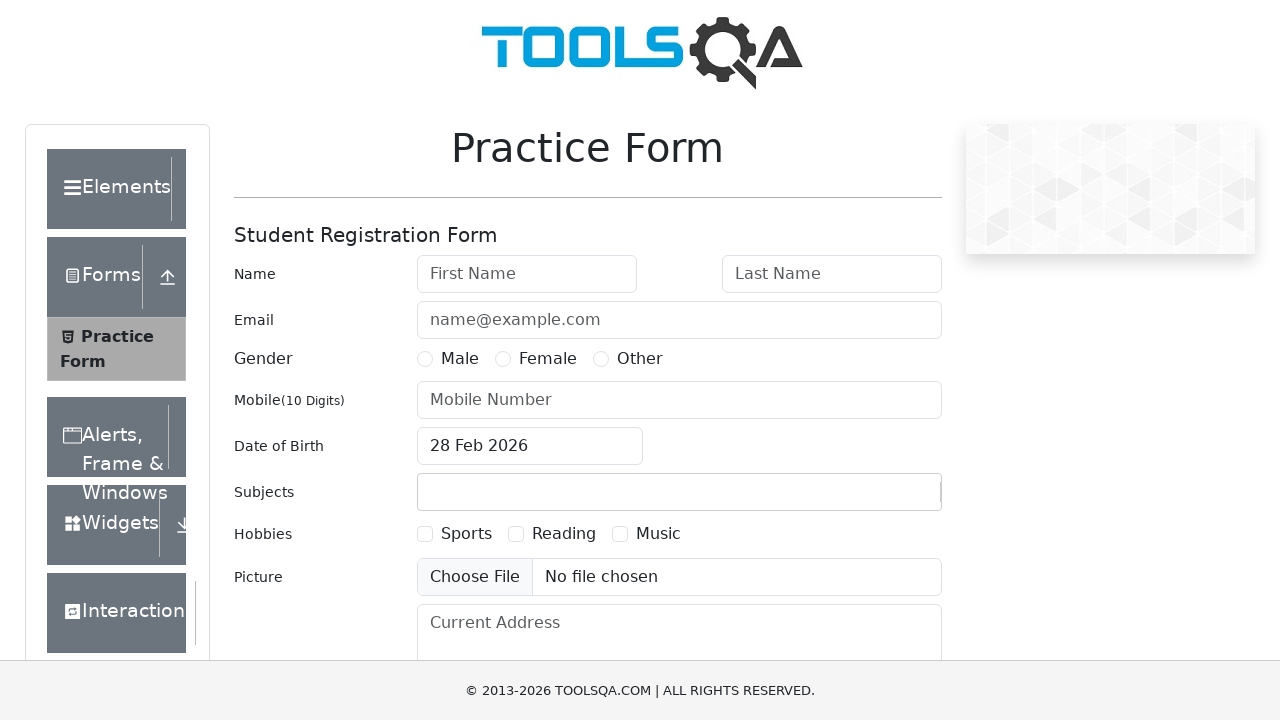

Waited for first name field to load
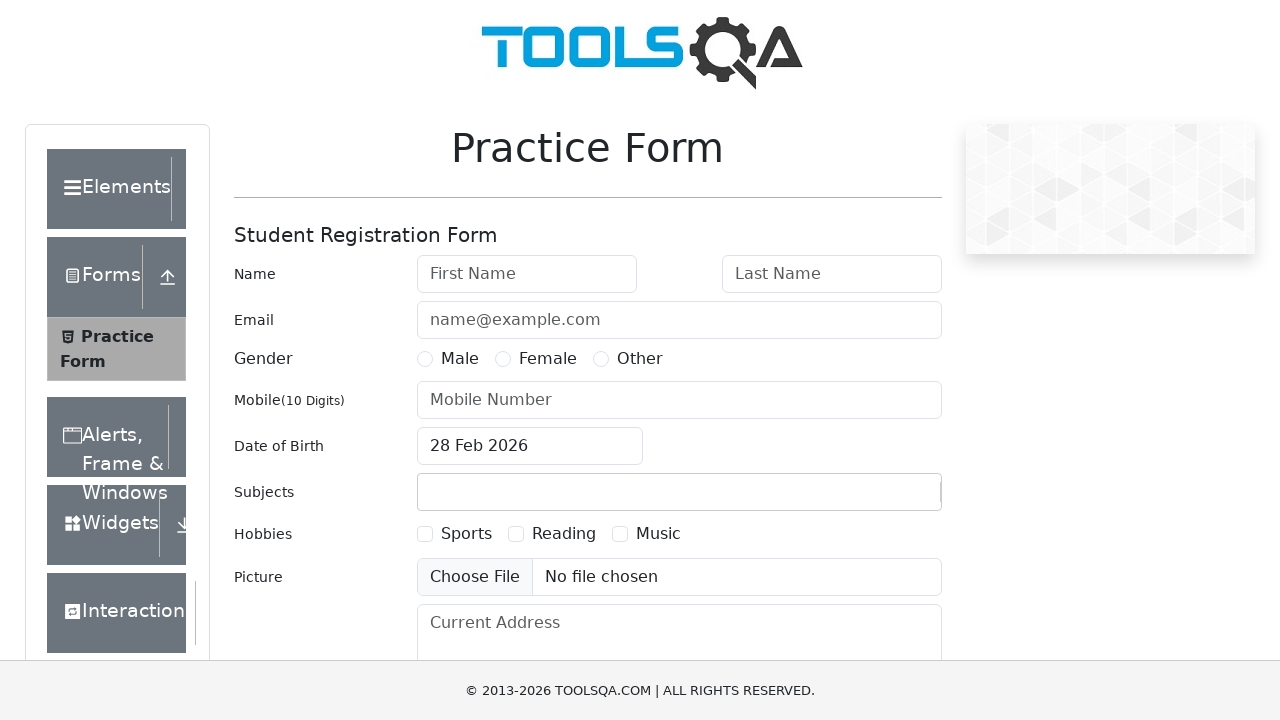

Clicked on first name field at (527, 274) on #firstName
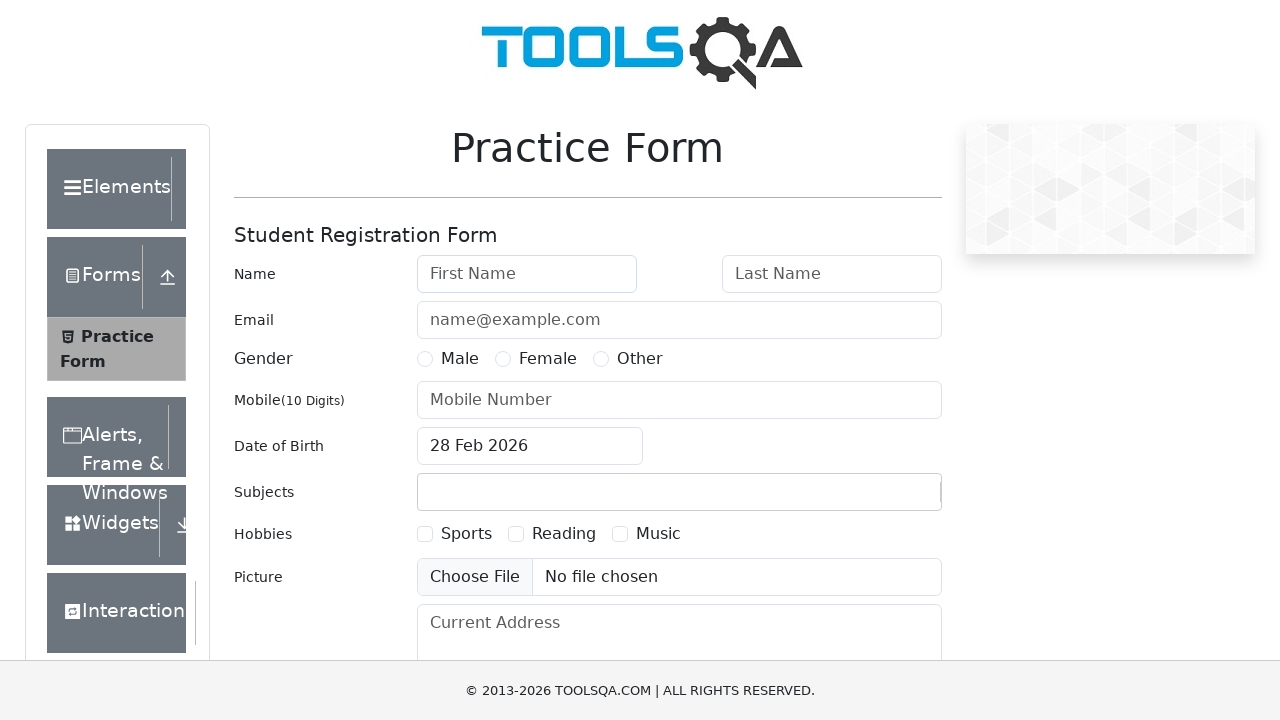

Filled first name field with 'Mr. 17' on #firstName
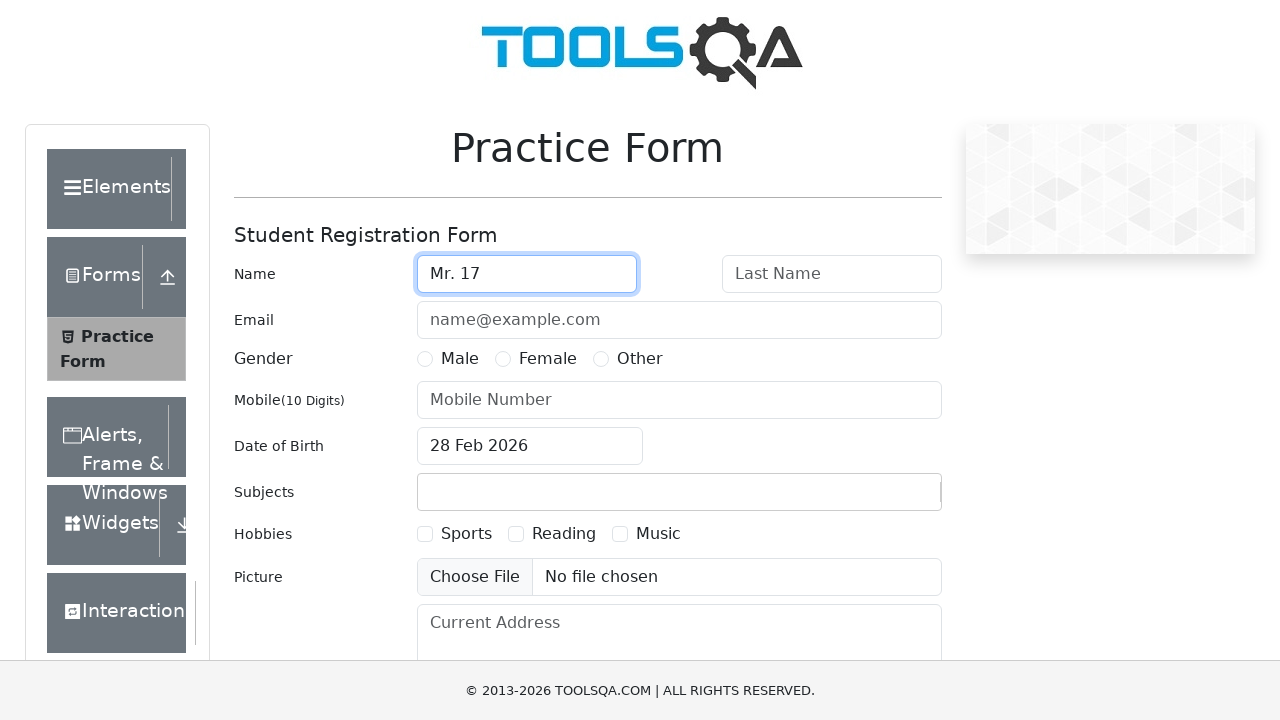

Pressed Tab to navigate to last name field on #firstName
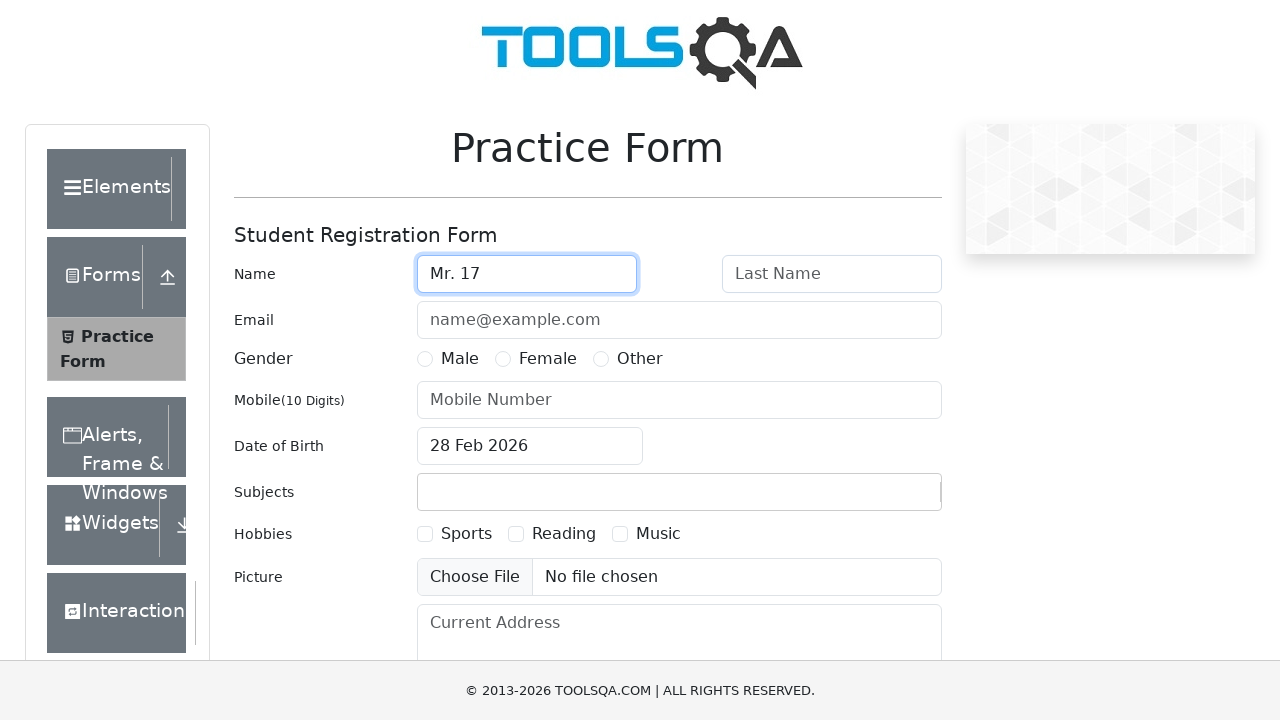

Filled last name field with 'ABC' on #lastName
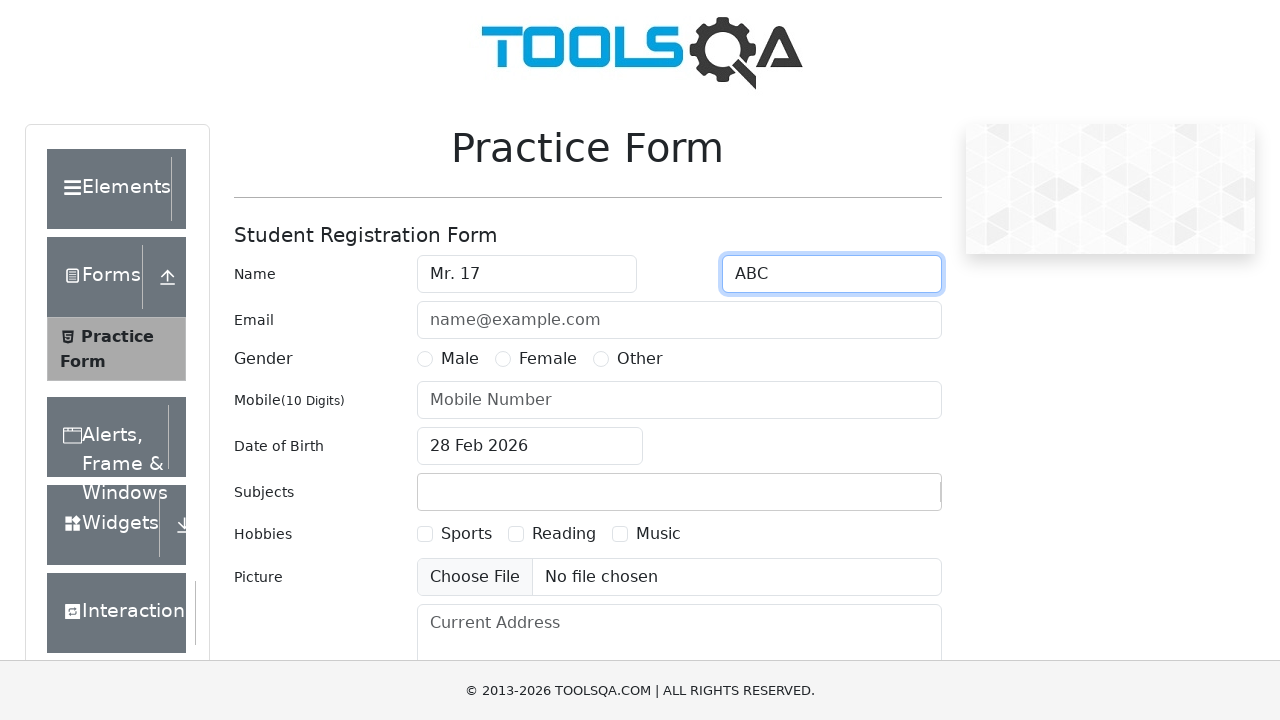

Pressed Tab to navigate to email field on #lastName
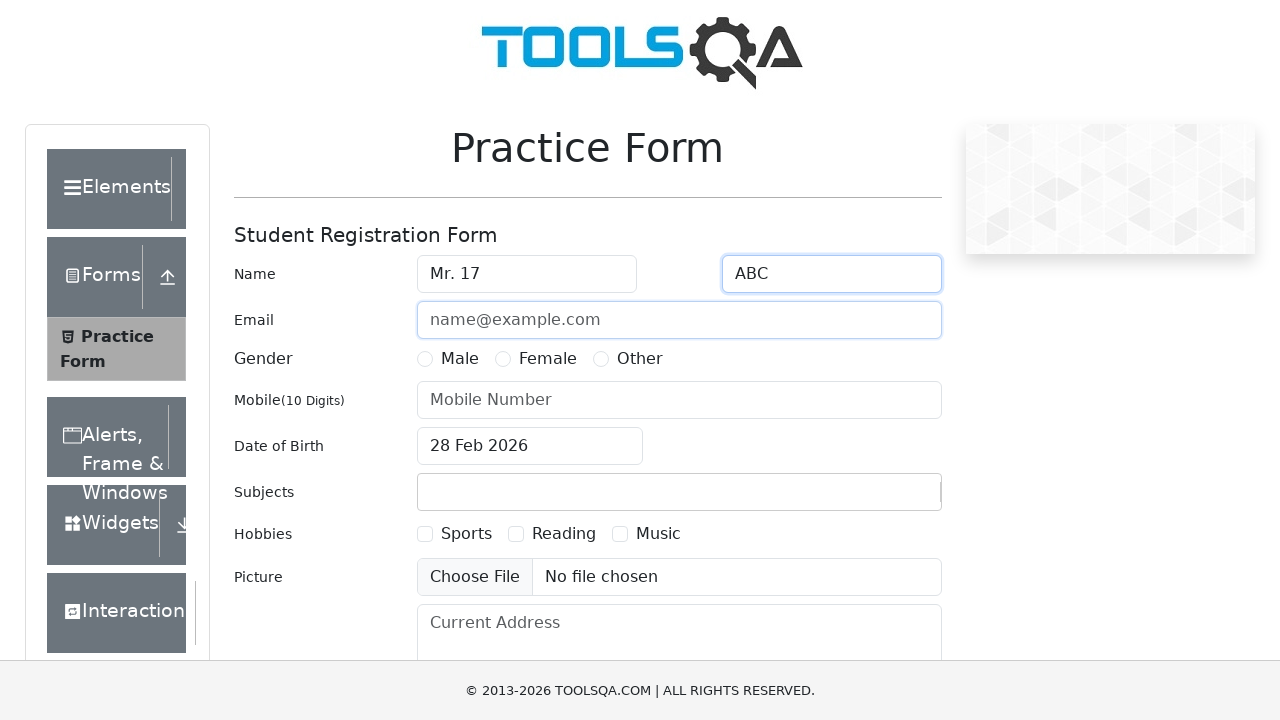

Filled email field with 'ak@k.com' on #userEmail
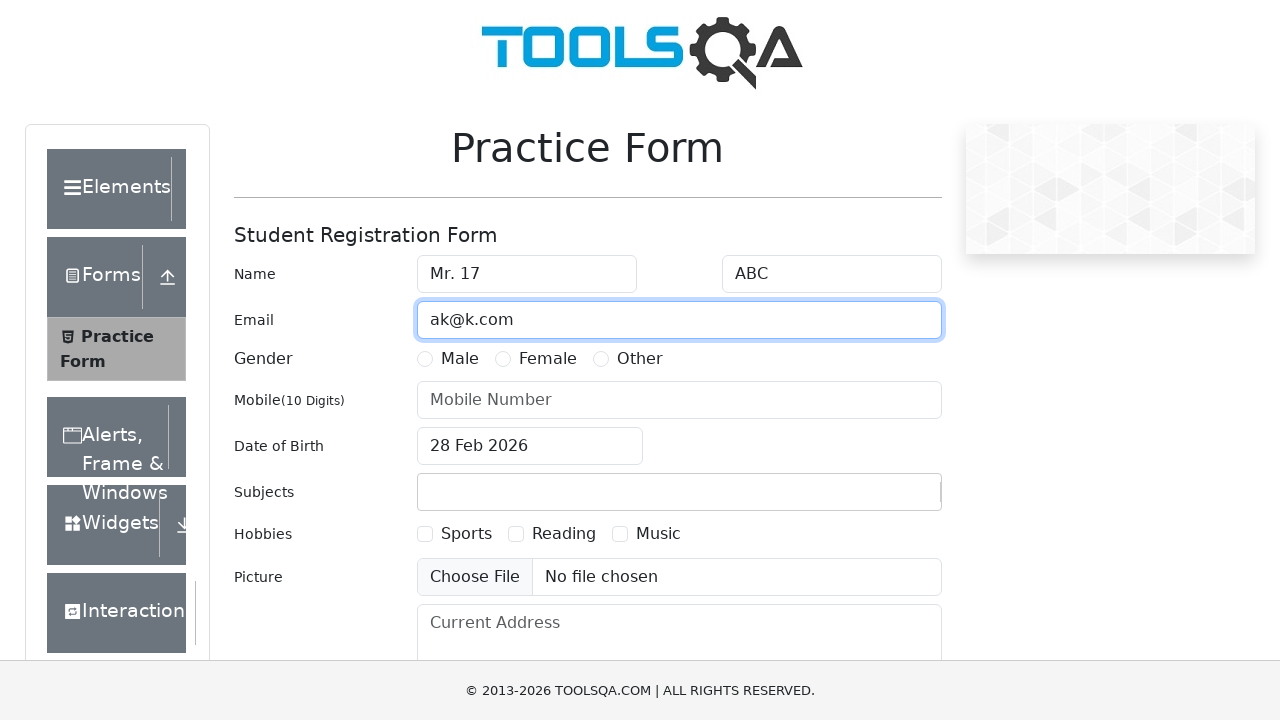

Clicked Male gender radio button at (460, 359) on label[for='gender-radio-1']
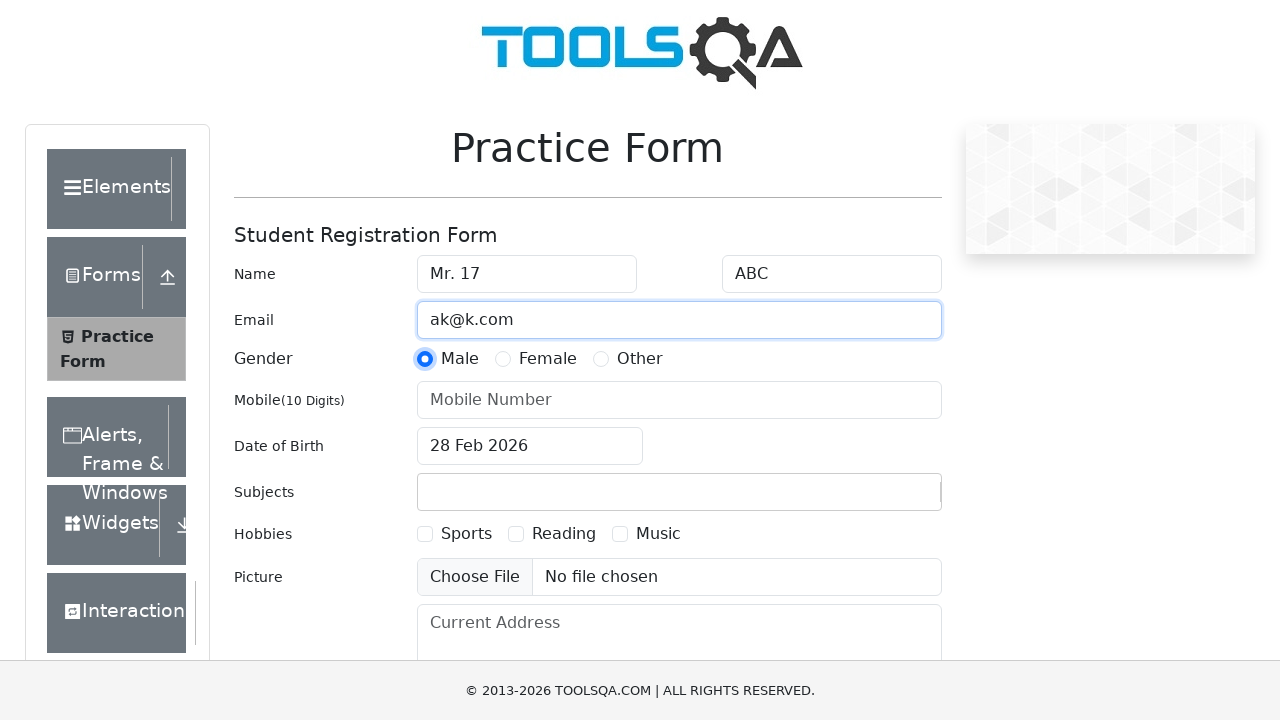

Filled mobile number field with '8888888888' on #userNumber
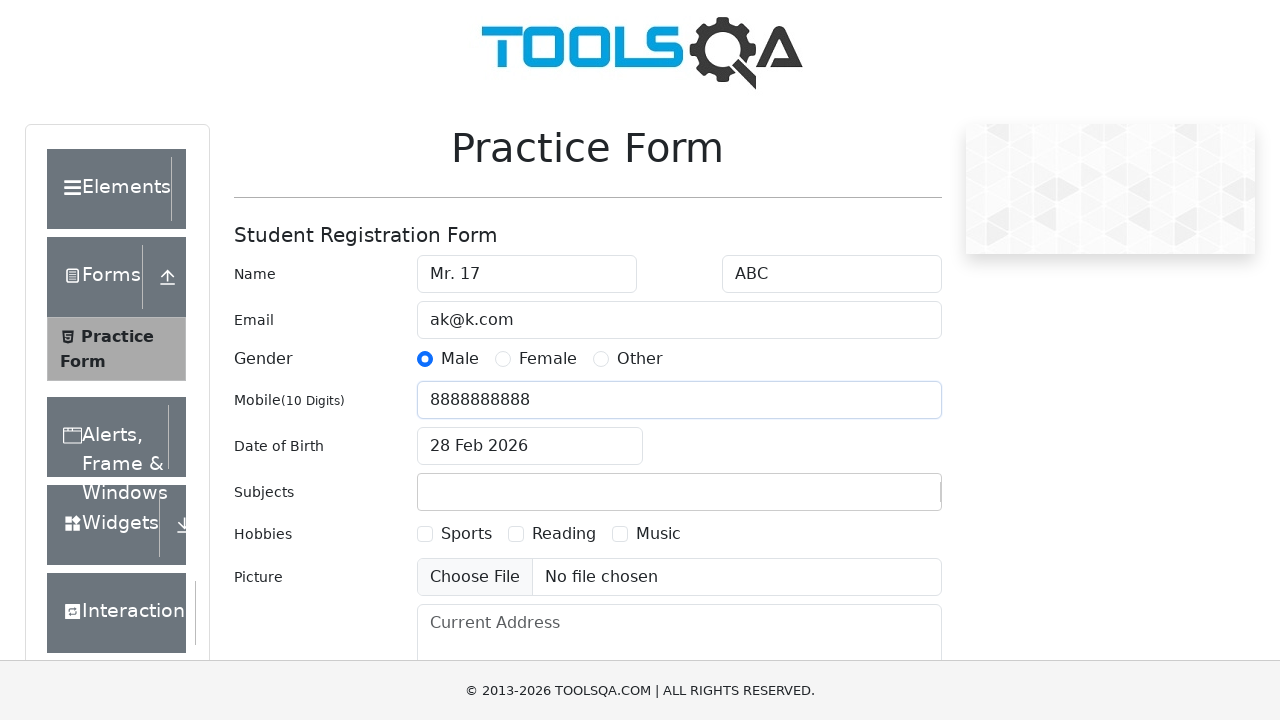

Clicked on date of birth input field at (530, 446) on #dateOfBirthInput
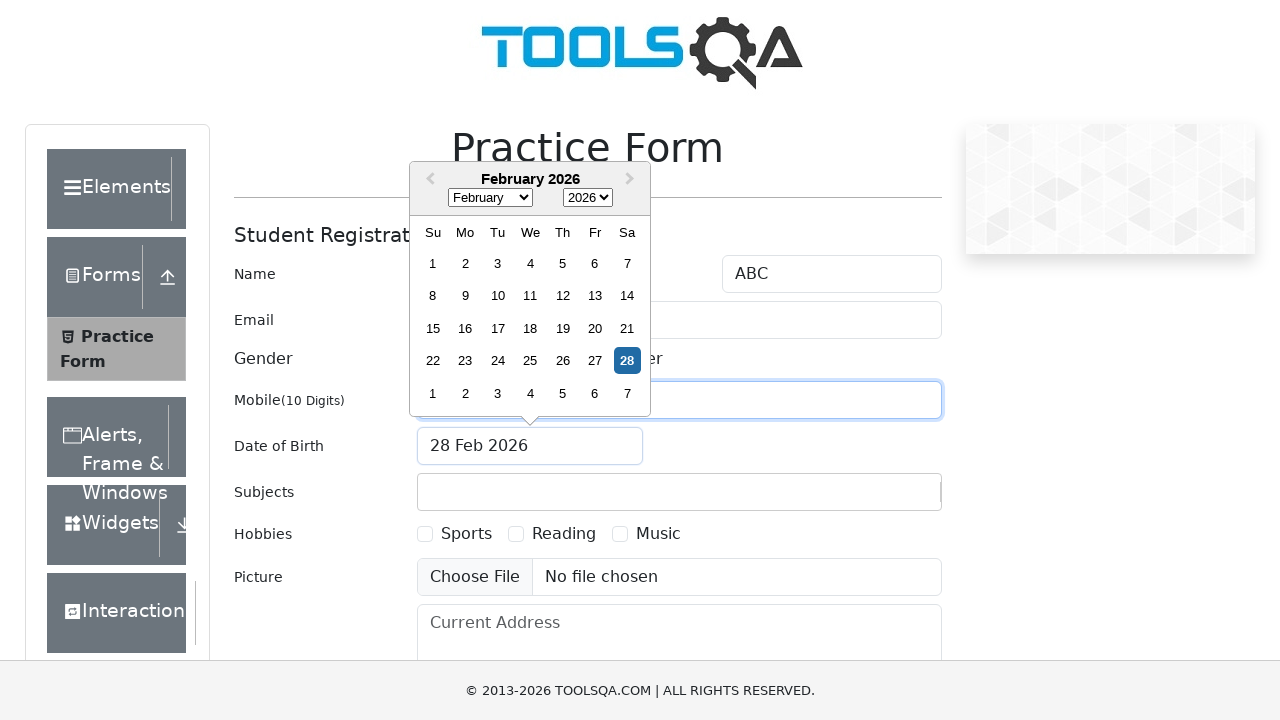

Filled date of birth with '10 Feb 1999' on #dateOfBirthInput
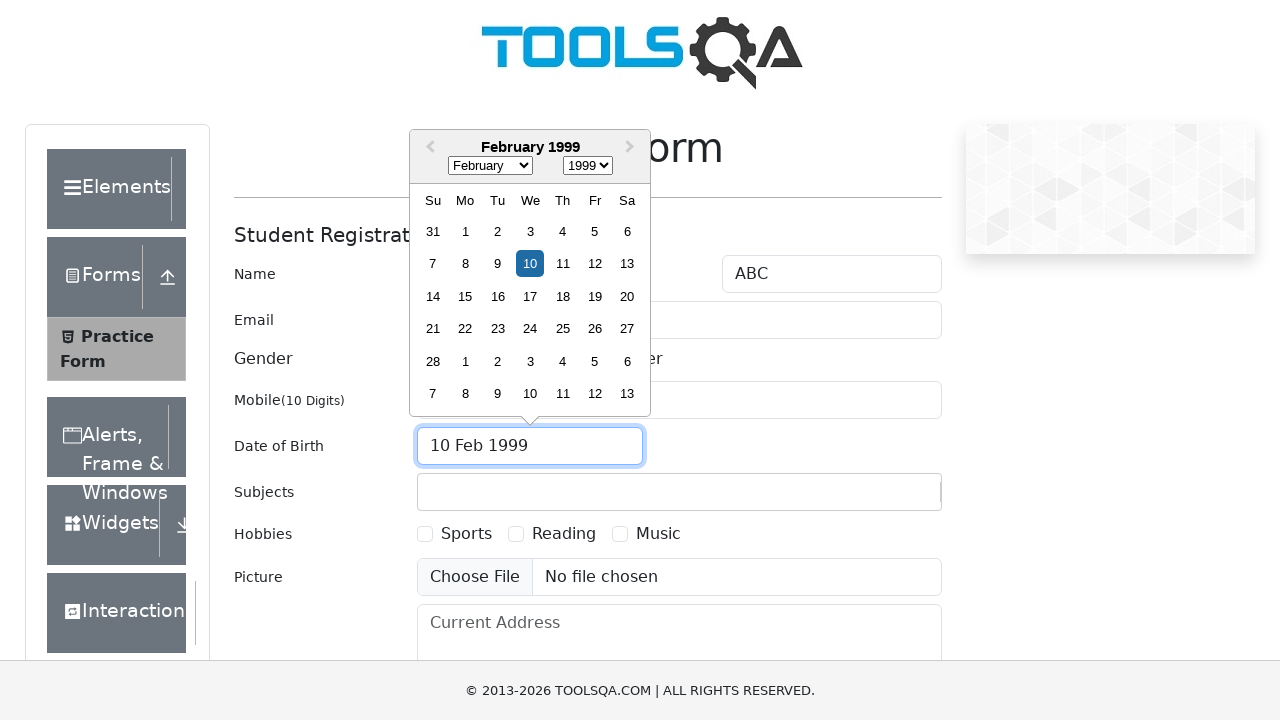

Pressed Enter to confirm date of birth on #dateOfBirthInput
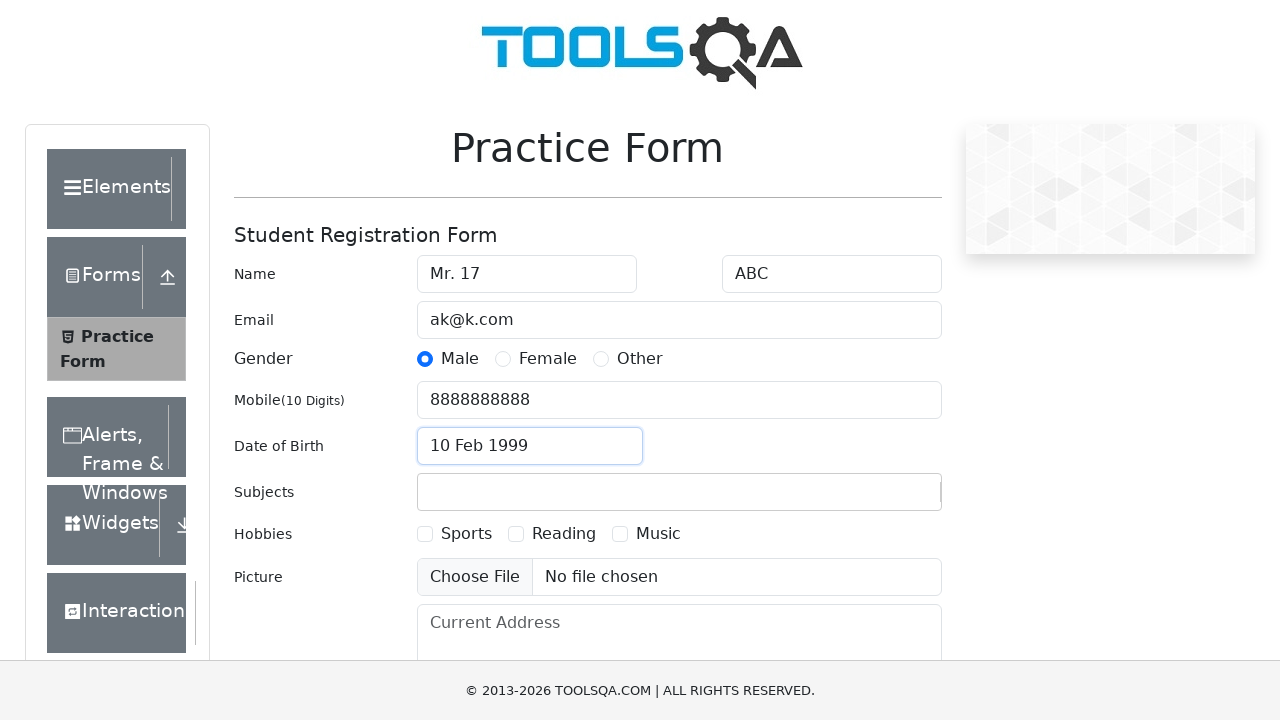

Clicked on subjects input field at (430, 492) on #subjectsInput
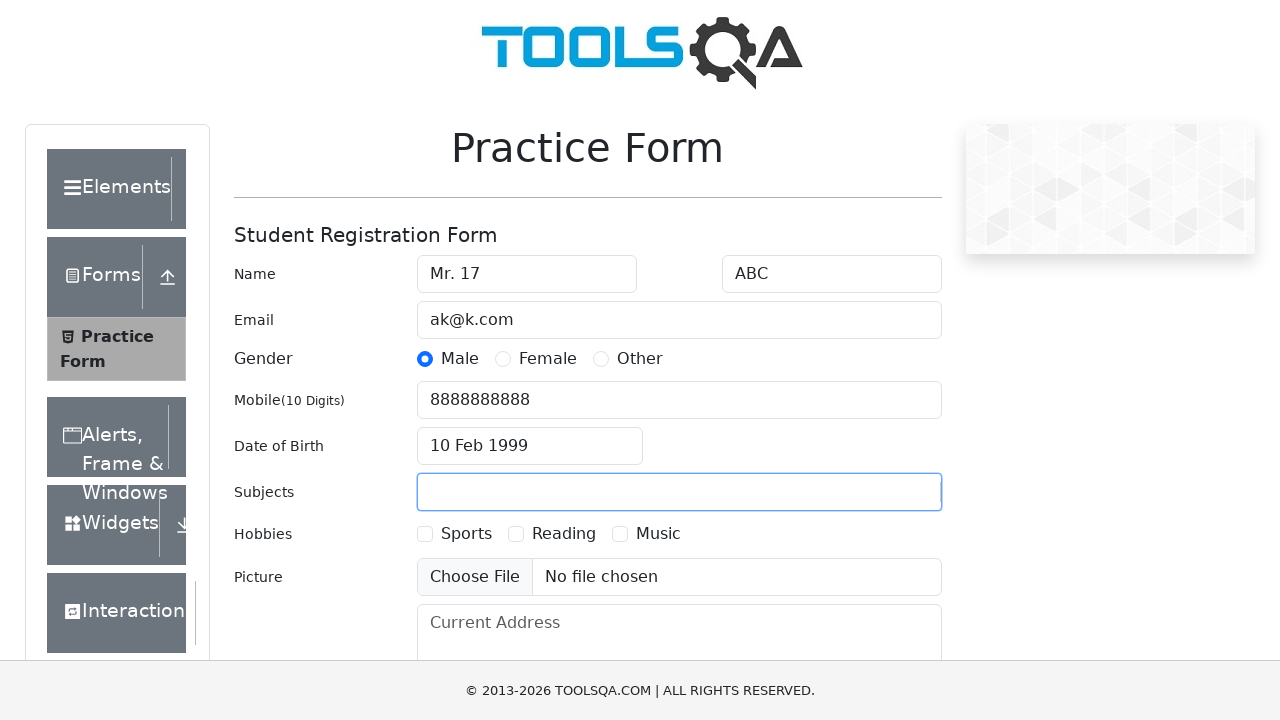

Filled subjects field with 'Com' on #subjectsInput
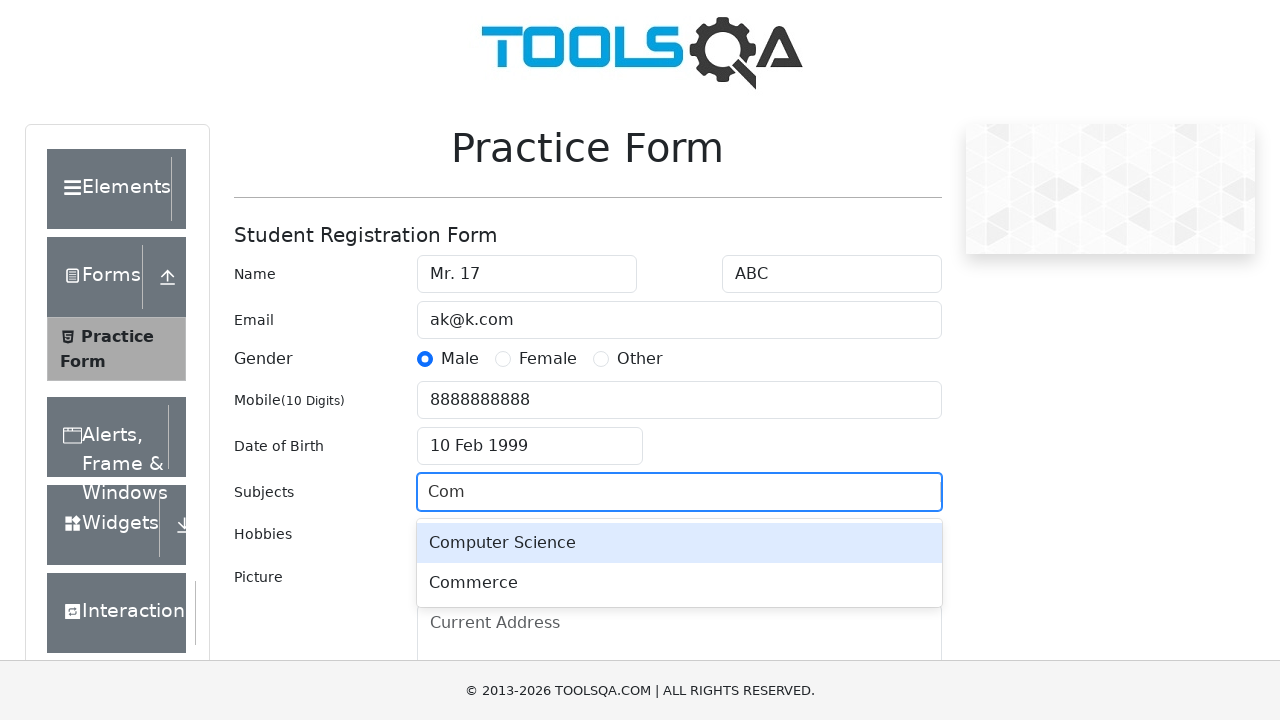

Pressed Enter to select subject on #subjectsInput
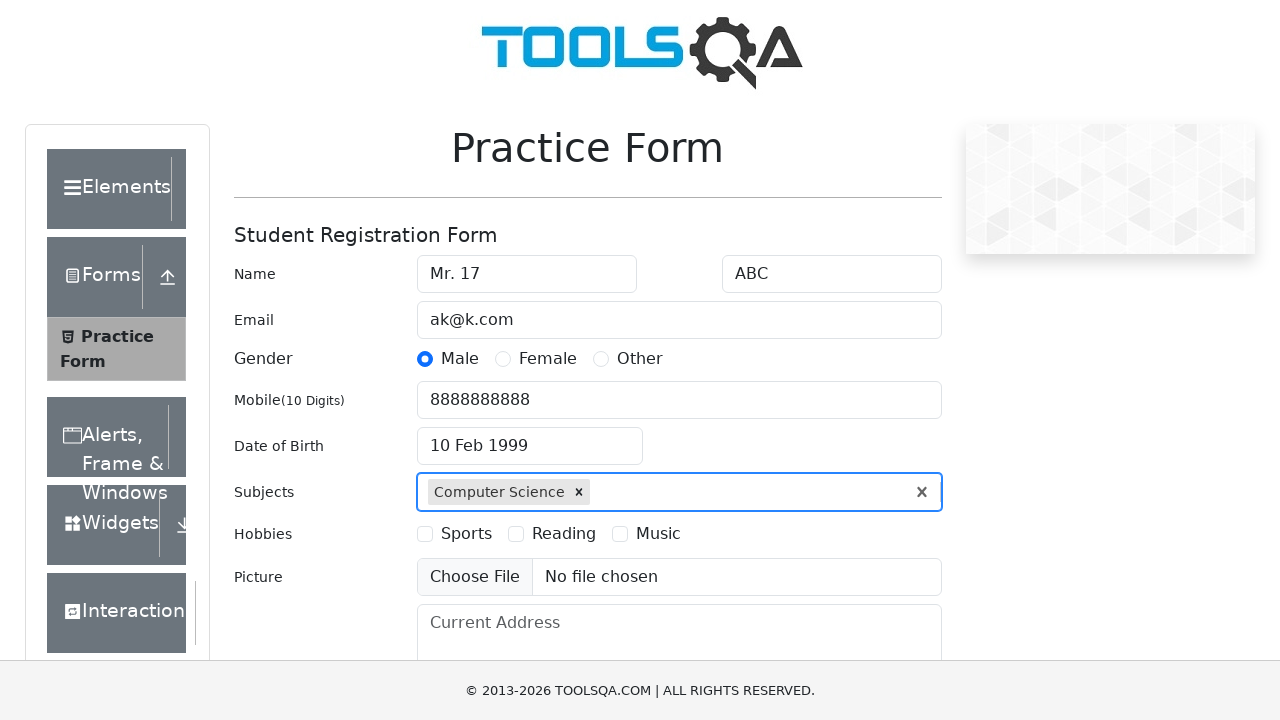

Clicked first hobbies checkbox at (466, 534) on label[for='hobbies-checkbox-1']
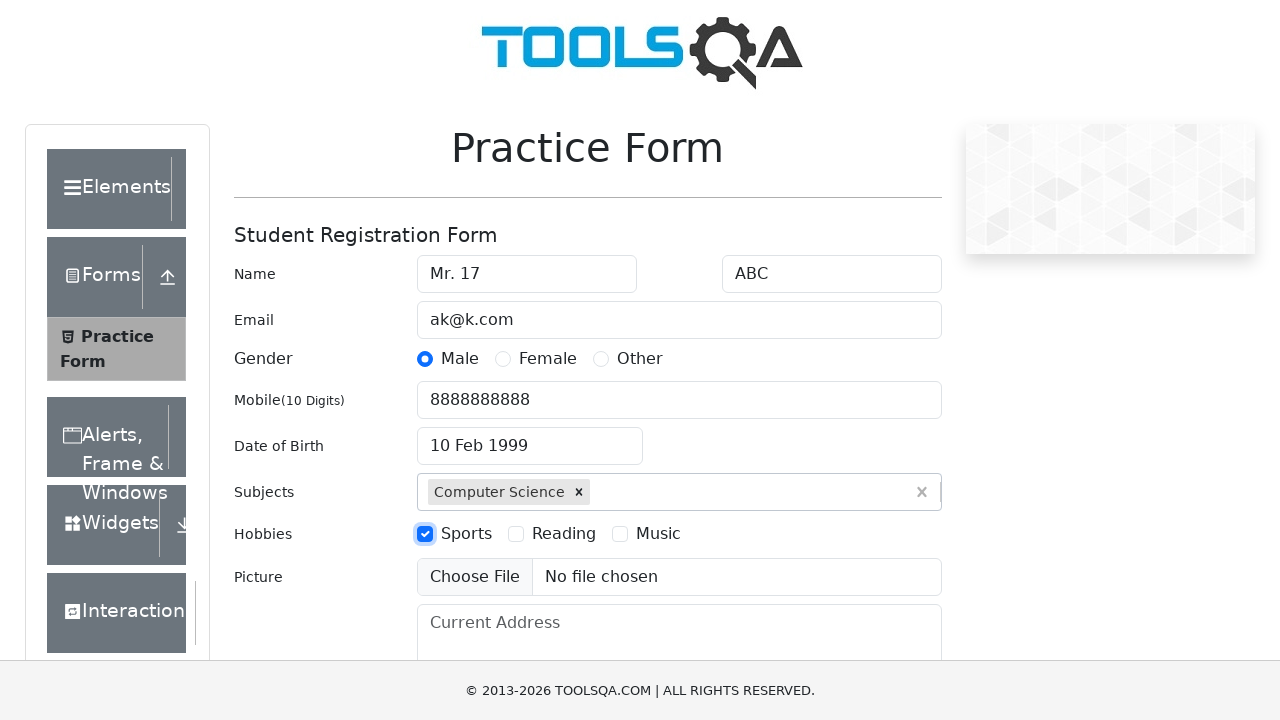

Clicked second hobbies checkbox at (564, 534) on label[for='hobbies-checkbox-2']
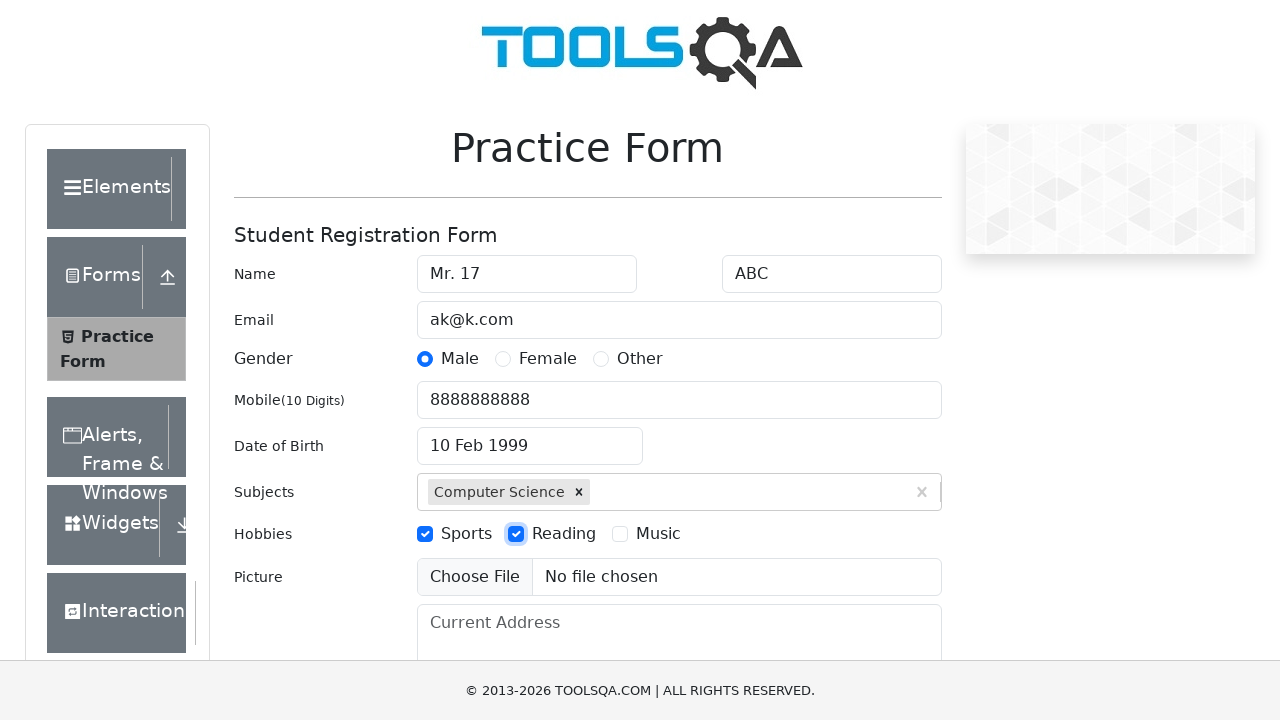

Filled current address field with 'Bpq hchgcjcvjhv' on #currentAddress
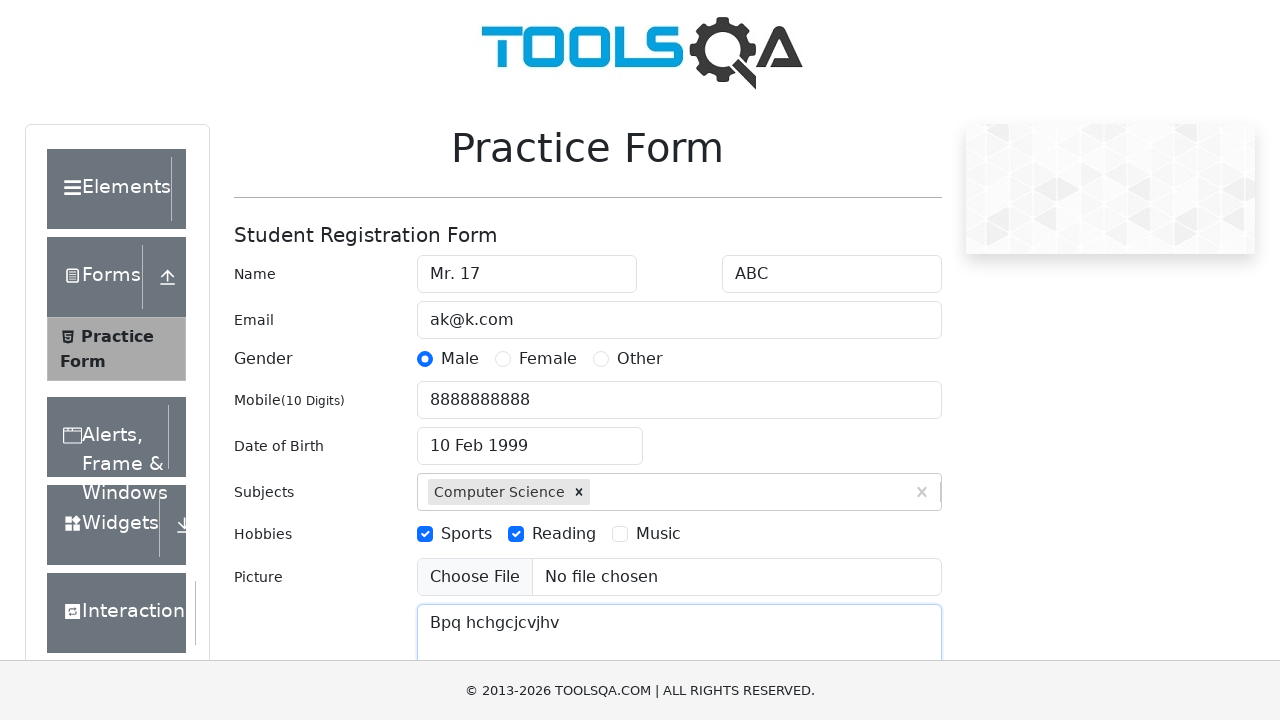

Clicked on state dropdown at (527, 437) on #state
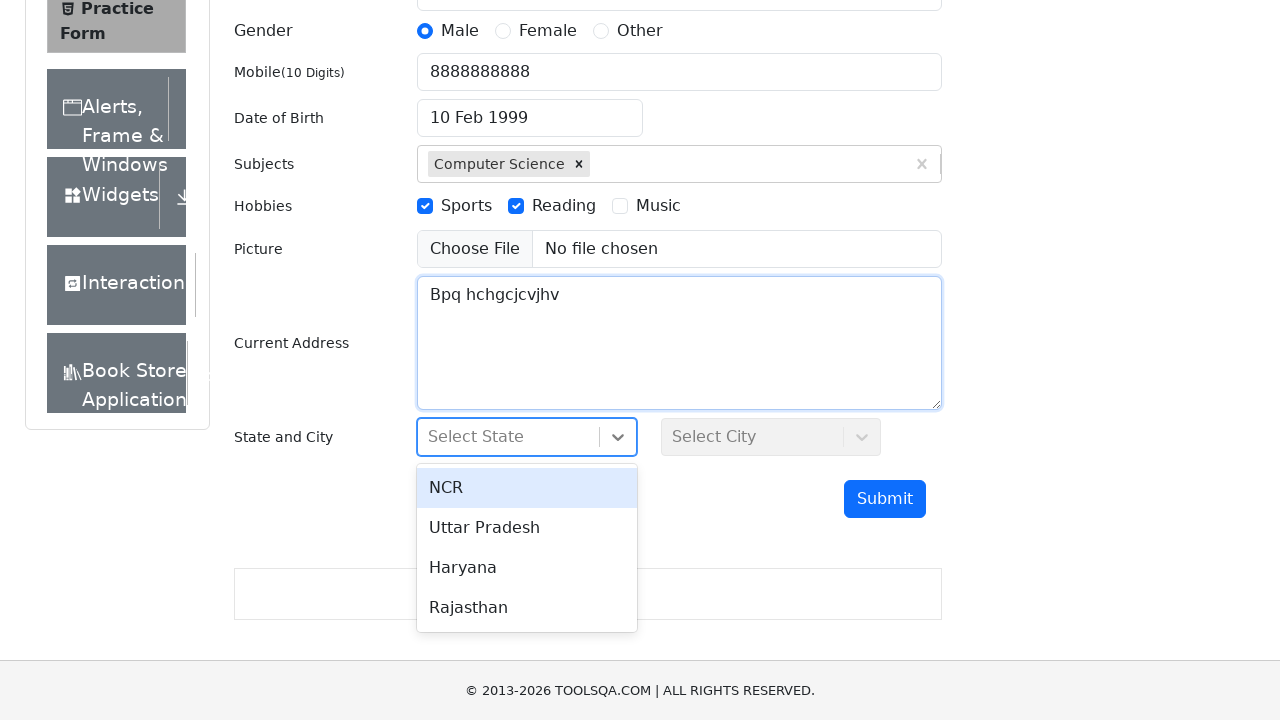

Pressed ArrowDown to navigate state options
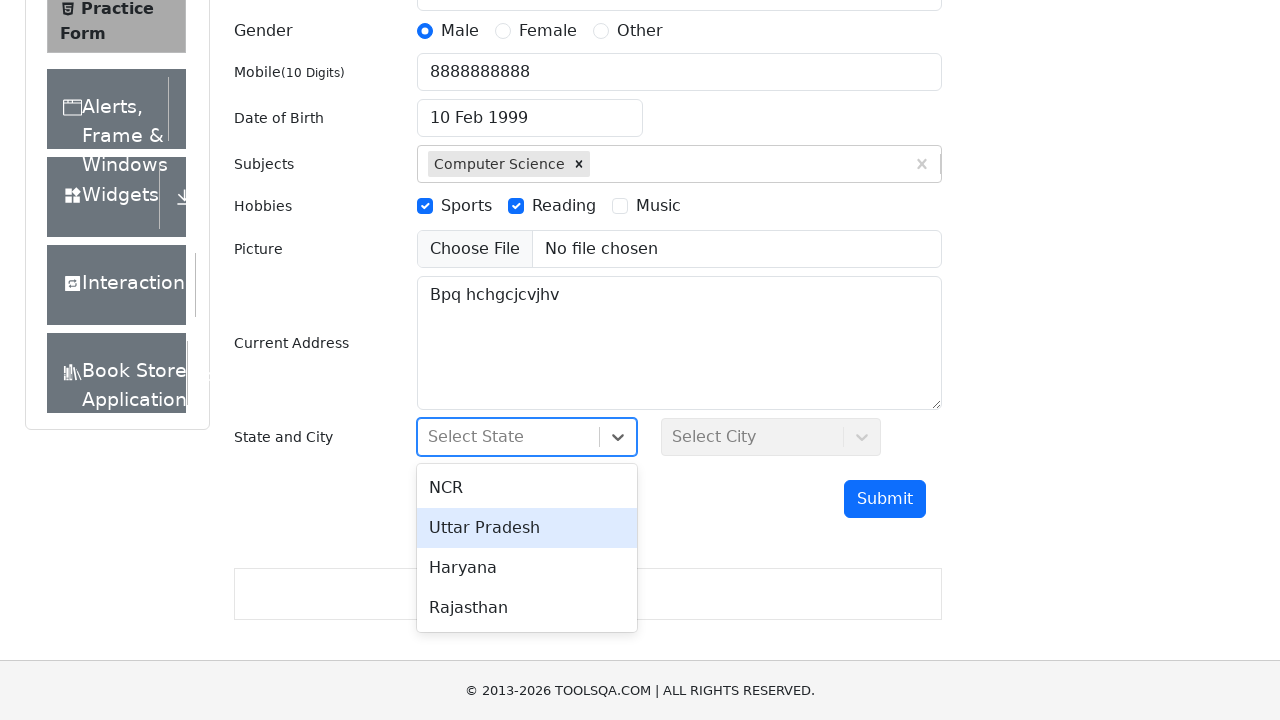

Pressed Enter to select state
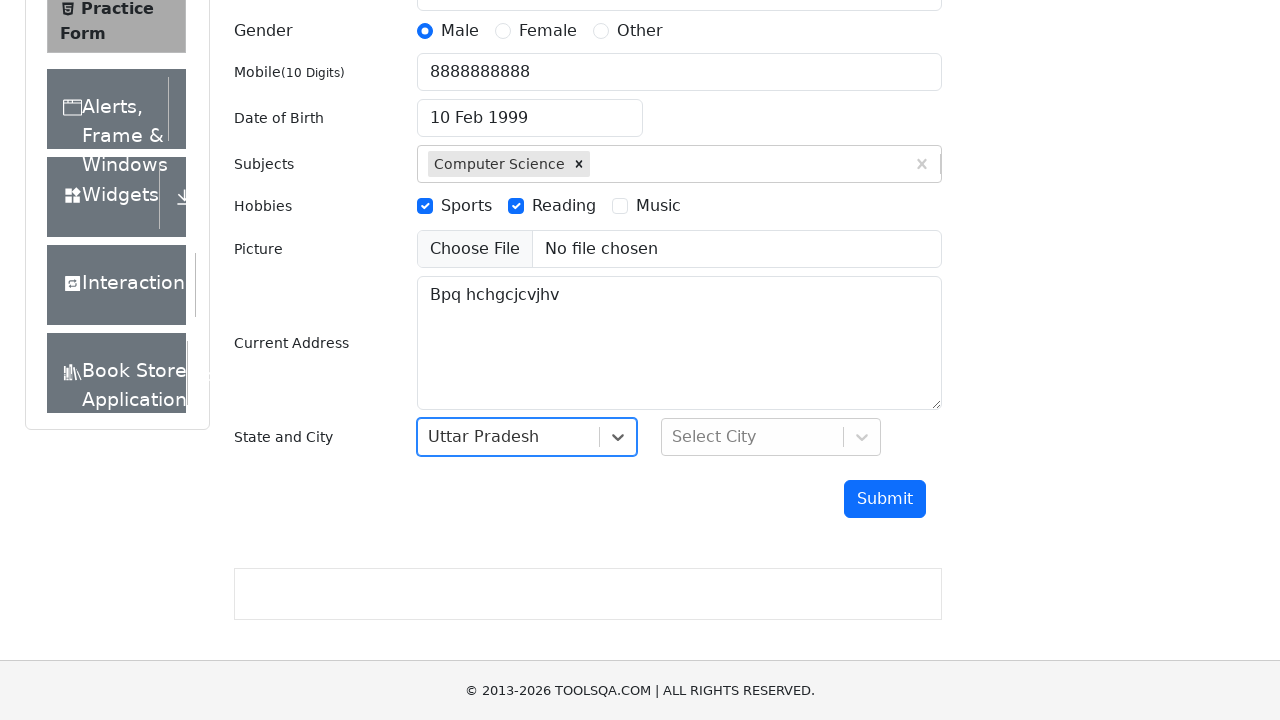

Clicked on city dropdown at (771, 437) on #city
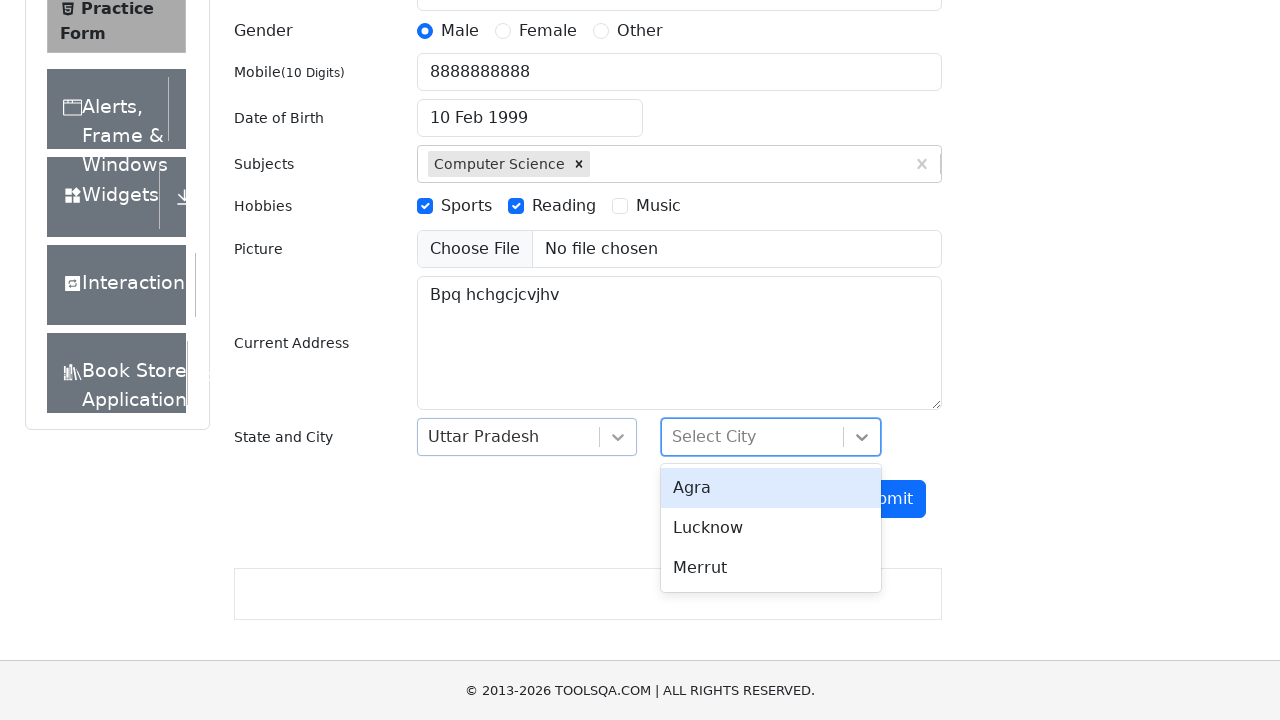

Pressed ArrowDown to navigate city options
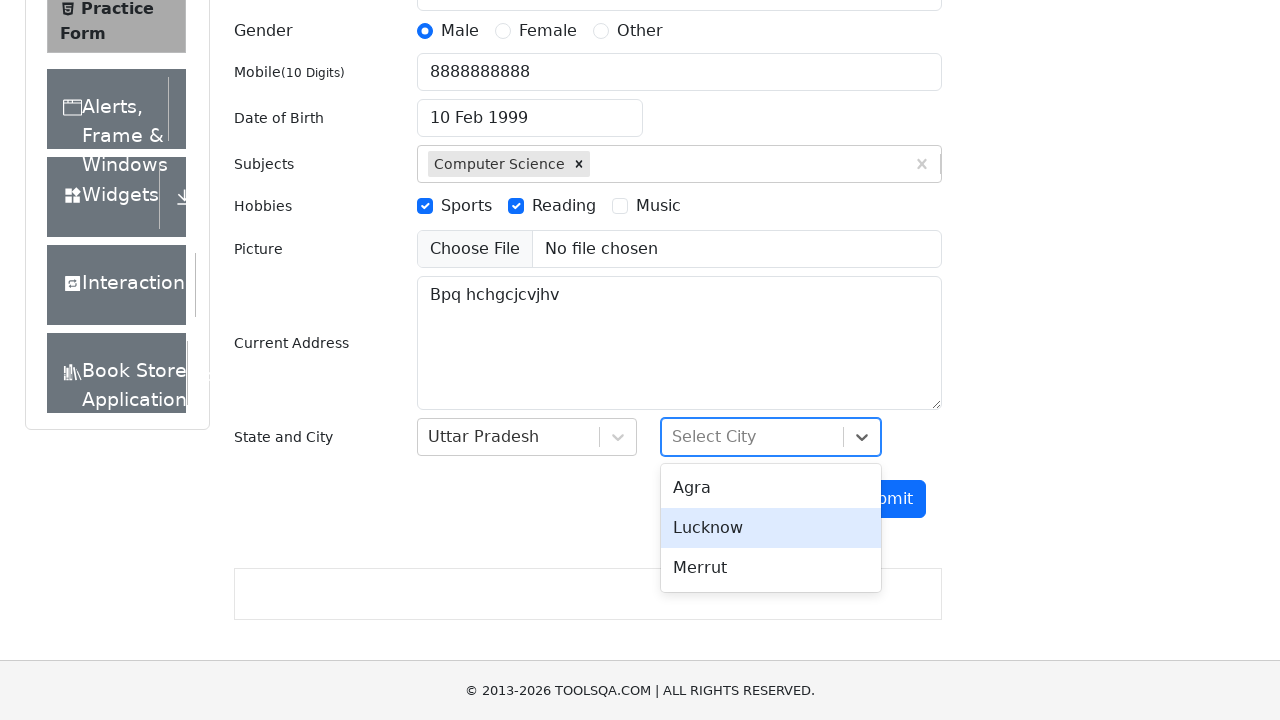

Pressed Enter to select city
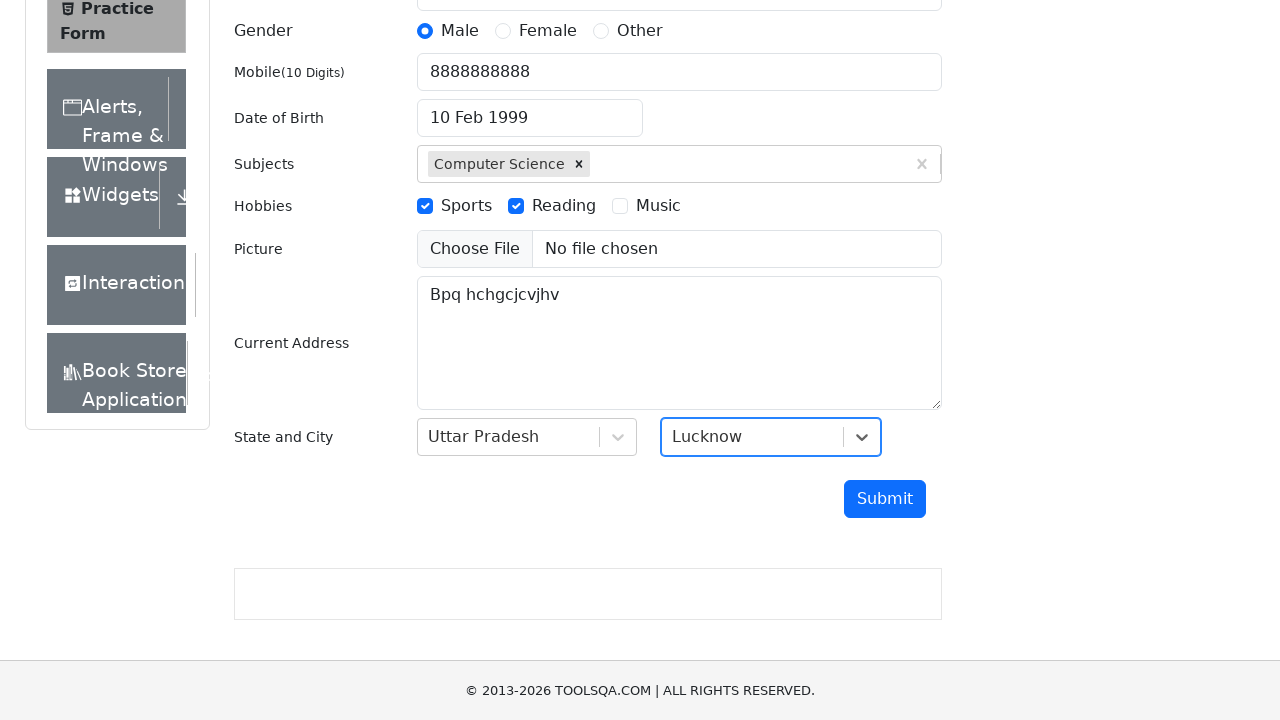

Clicked submit button to submit the form at (885, 499) on #submit
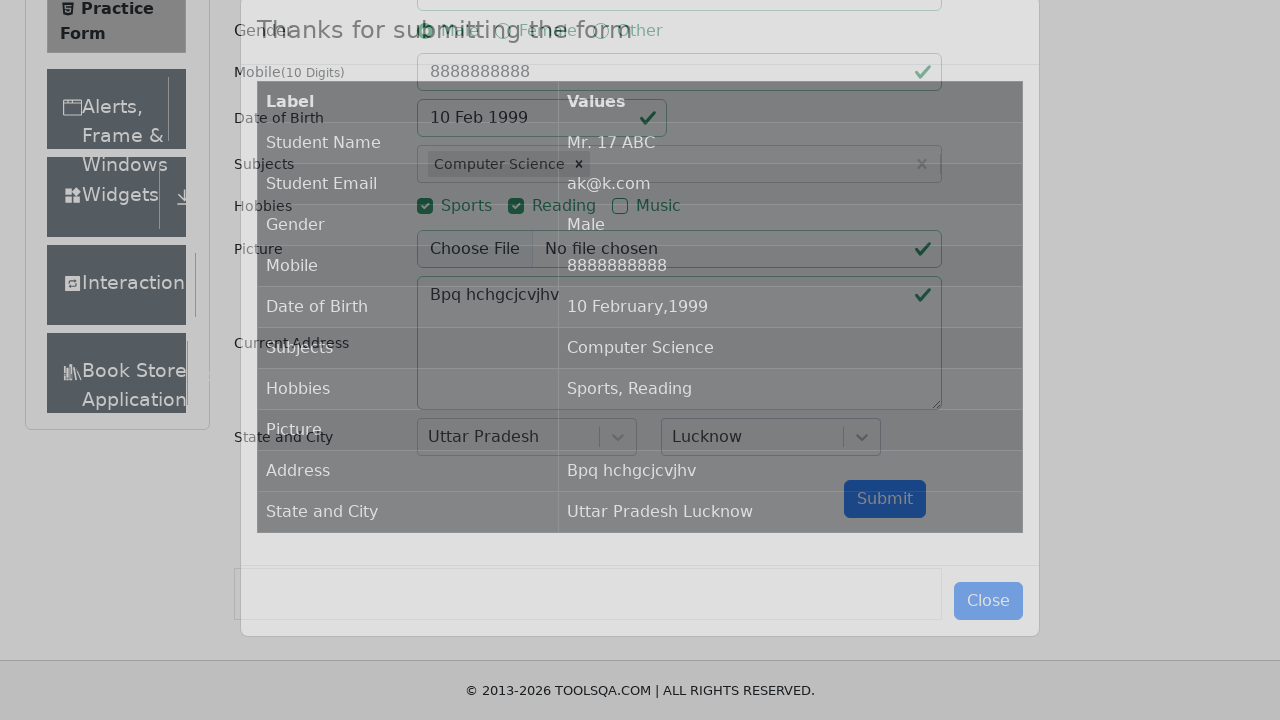

Waited for submission confirmation modal to appear
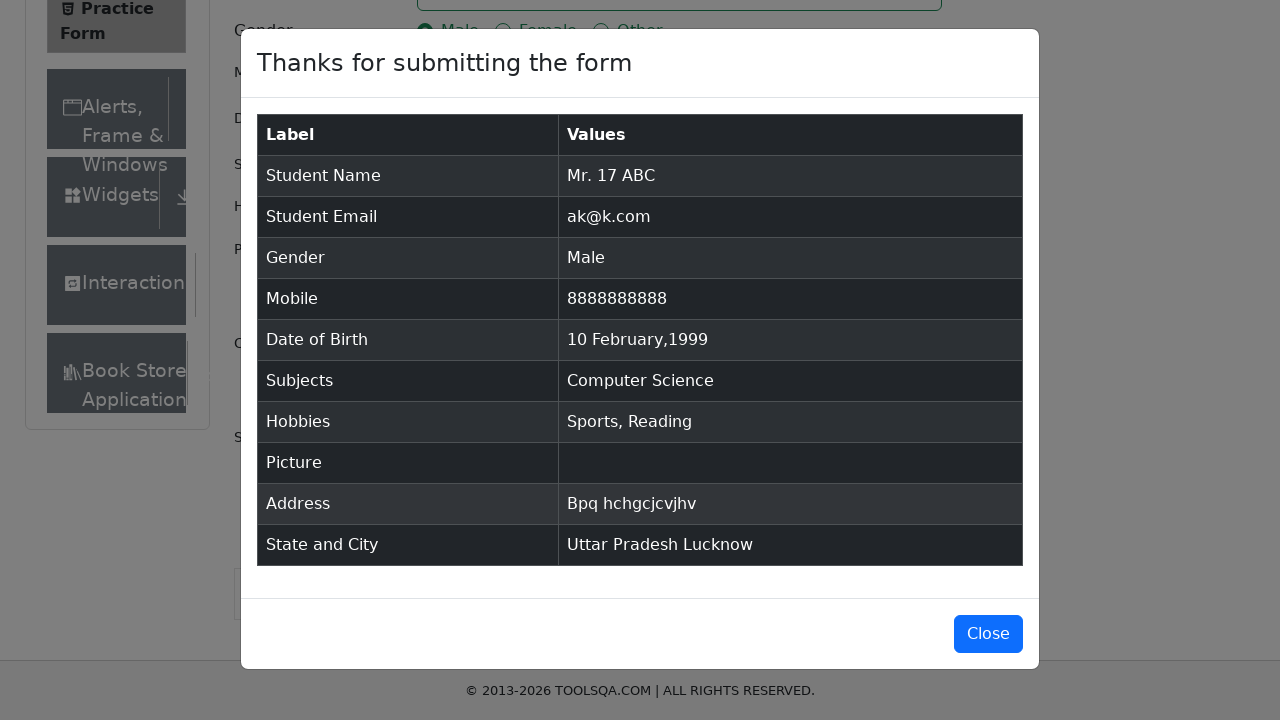

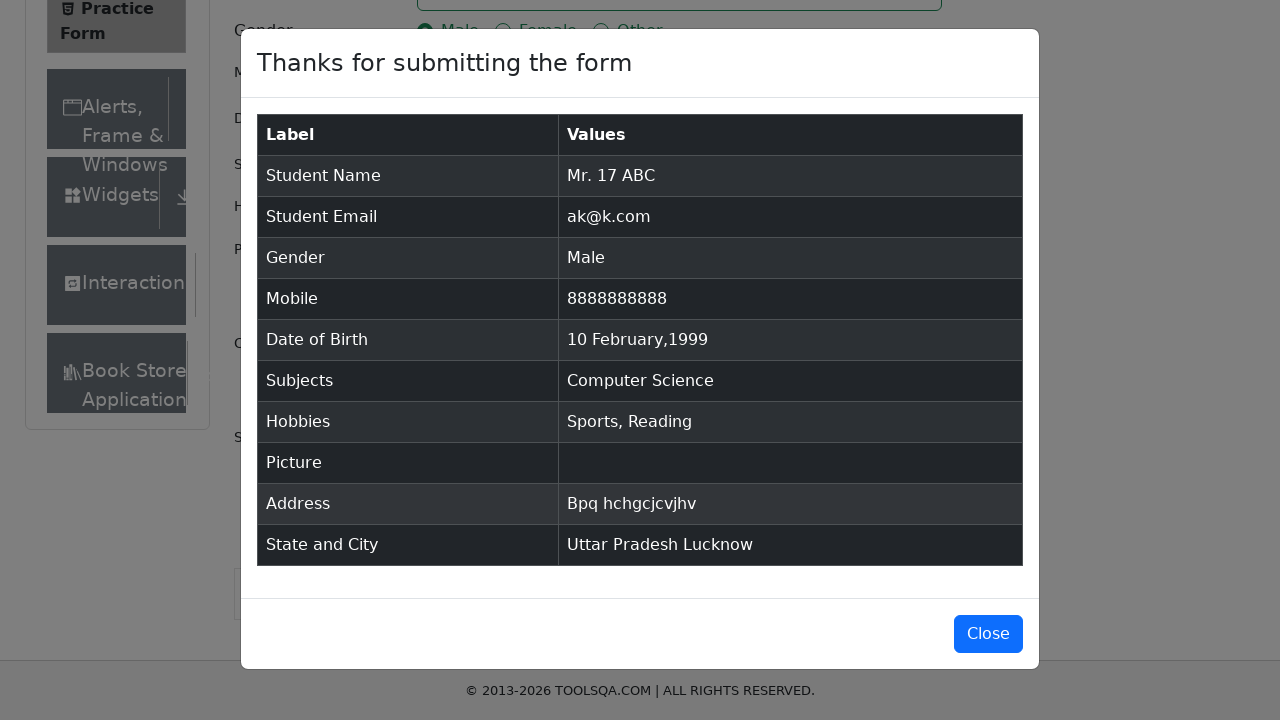